Tests the ability to inject jQuery and jQuery Growl library into a page and display notification messages using JavaScript execution.

Starting URL: http://the-internet.herokuapp.com

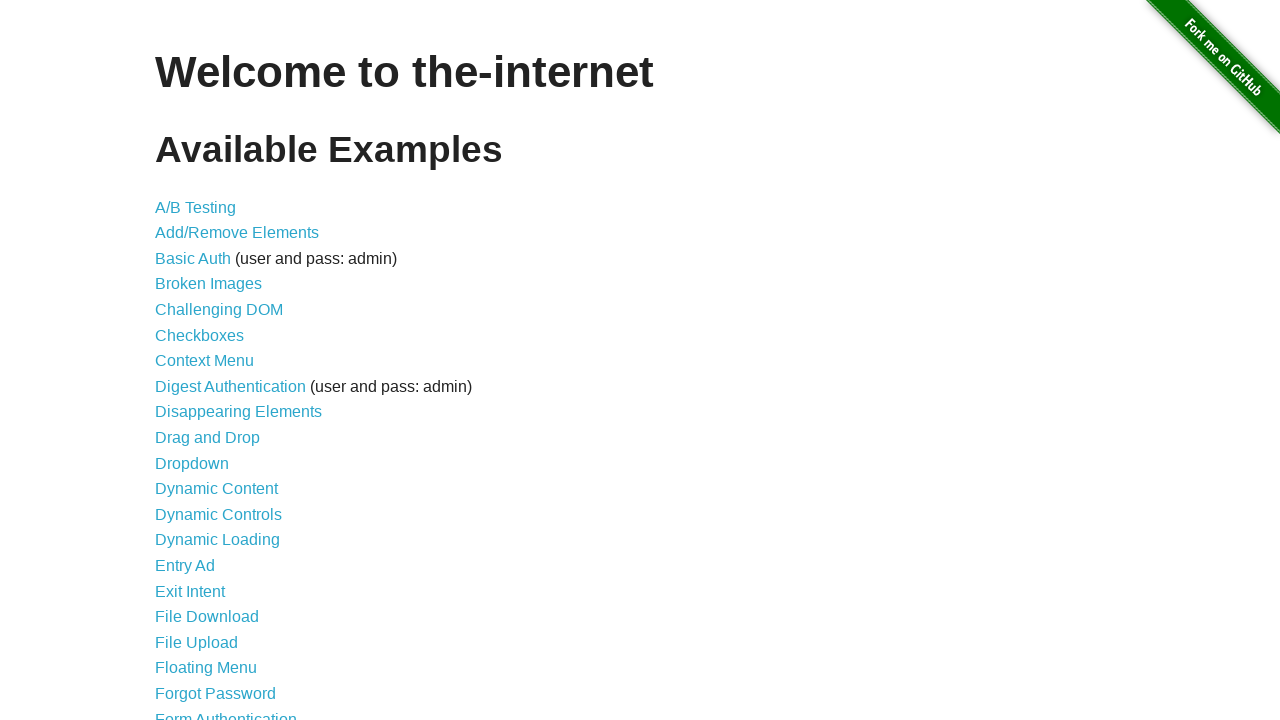

Injected jQuery library into page if not already present
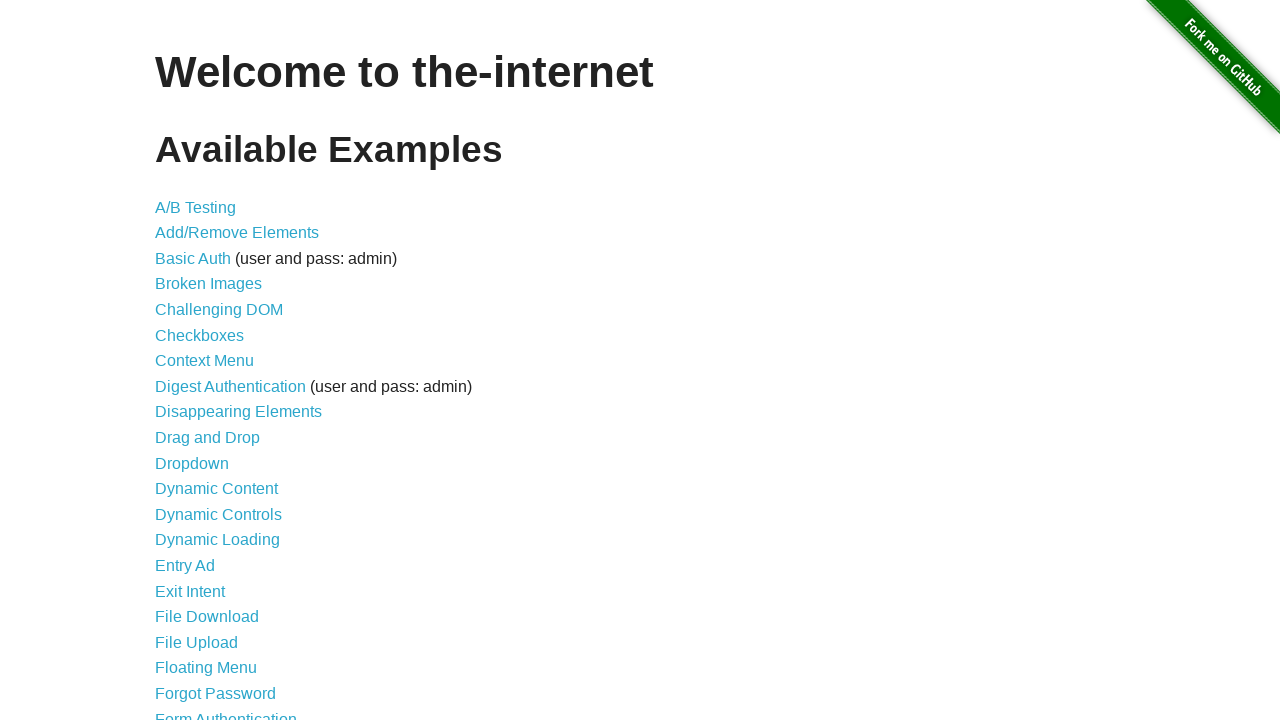

Loaded jQuery Growl JavaScript library
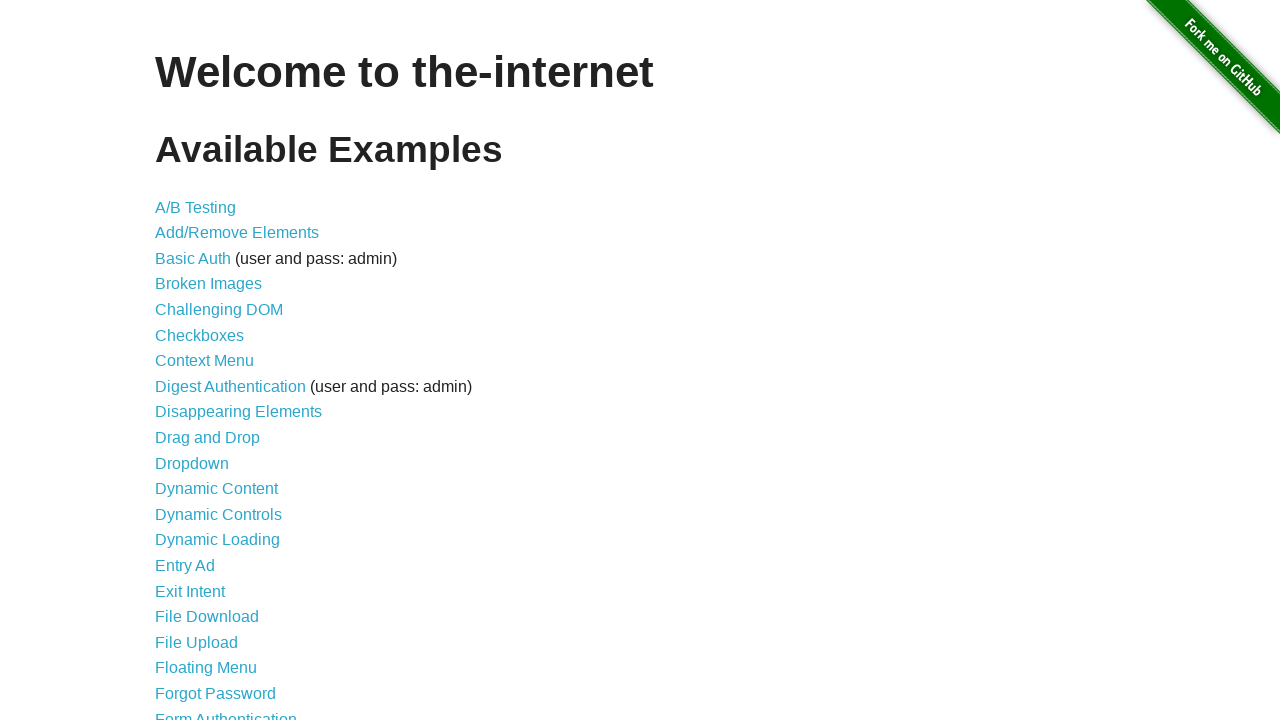

Added jQuery Growl CSS stylesheet to page
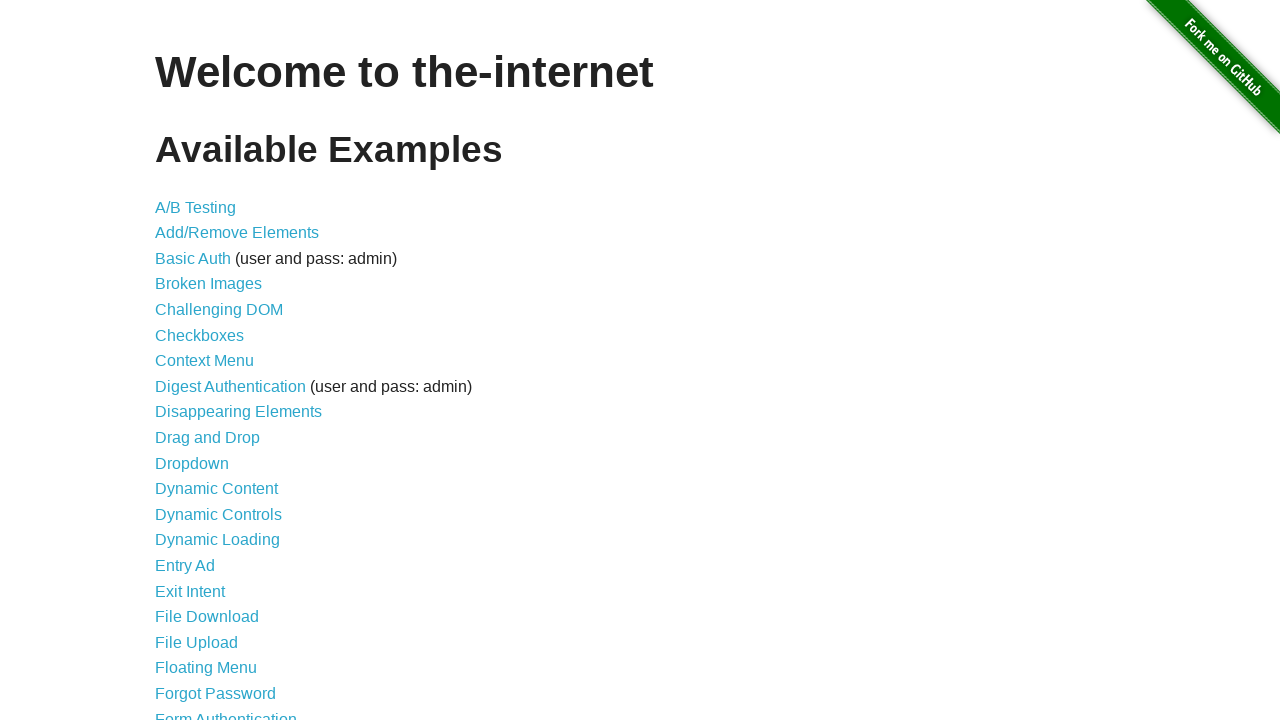

Waited for scripts to load
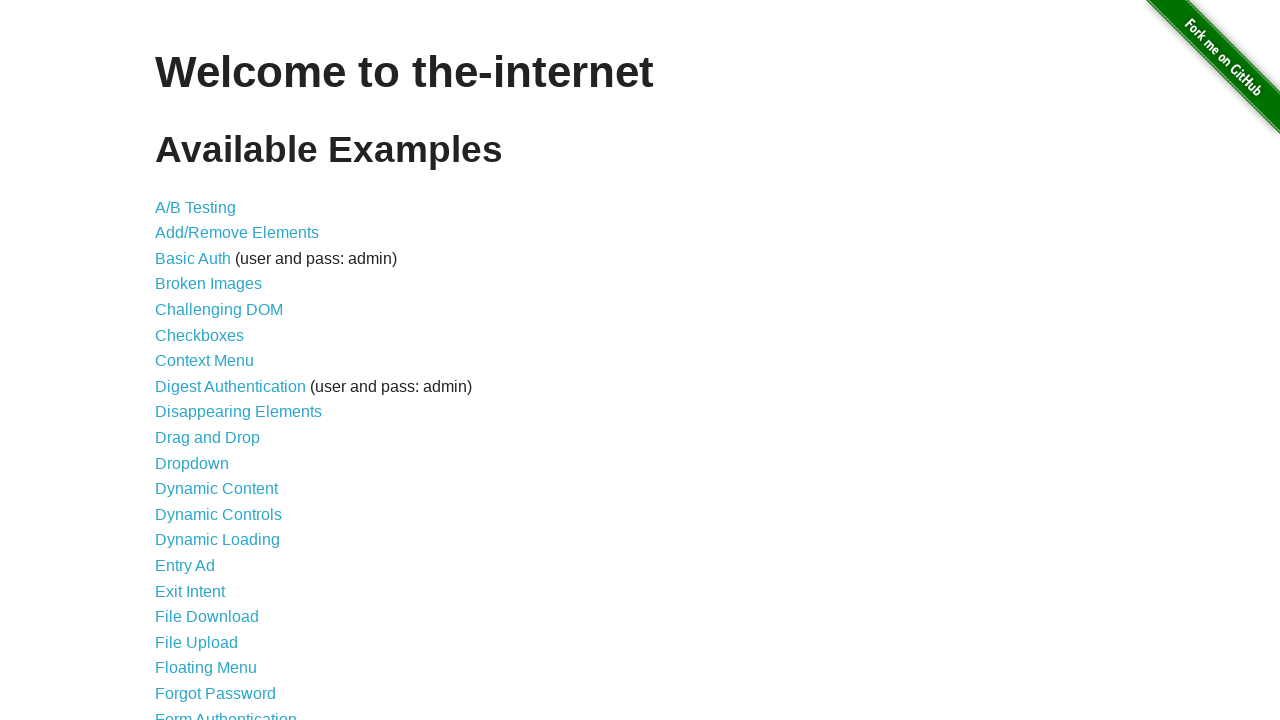

Displayed growl notification with title 'GET' and message '/'
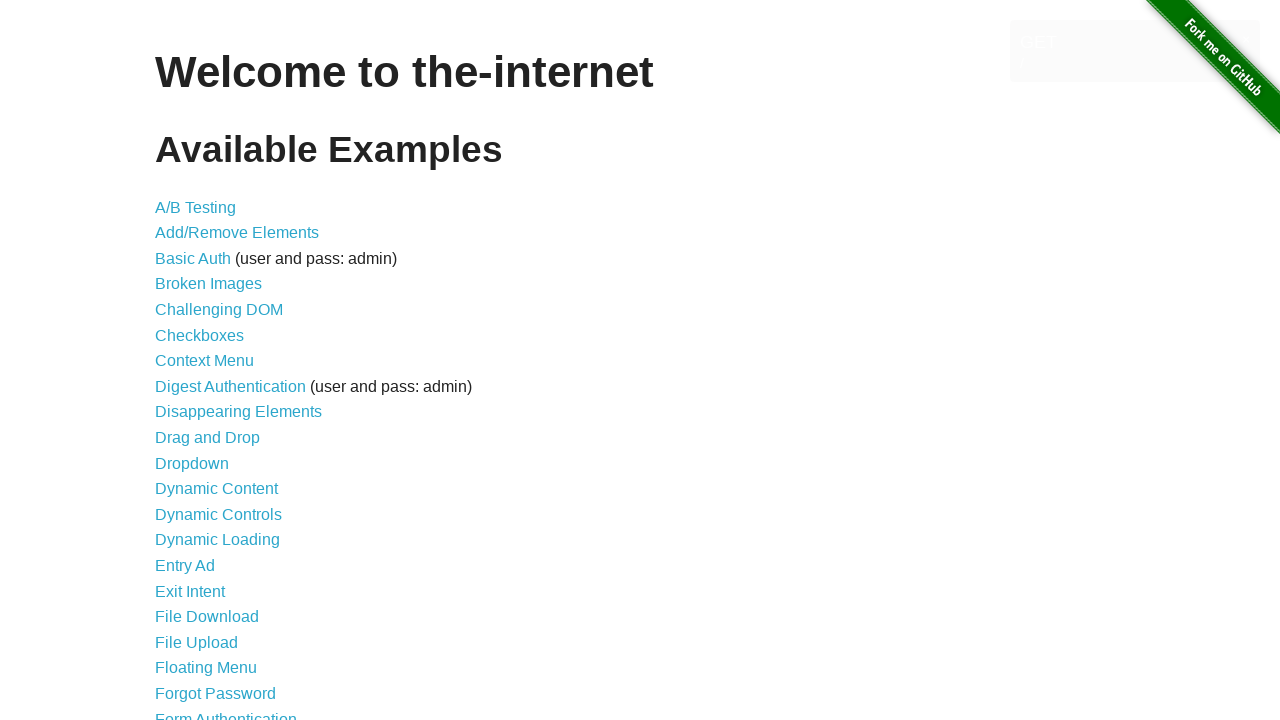

Waited for growl notification to be visible
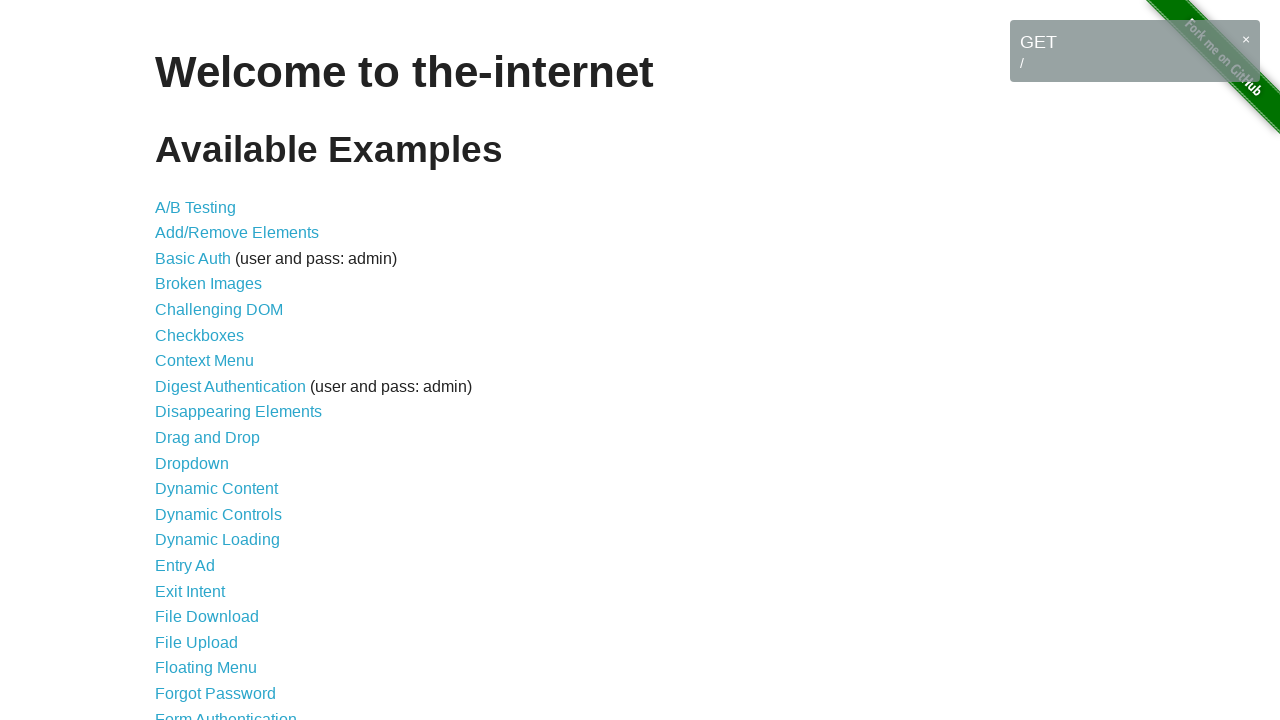

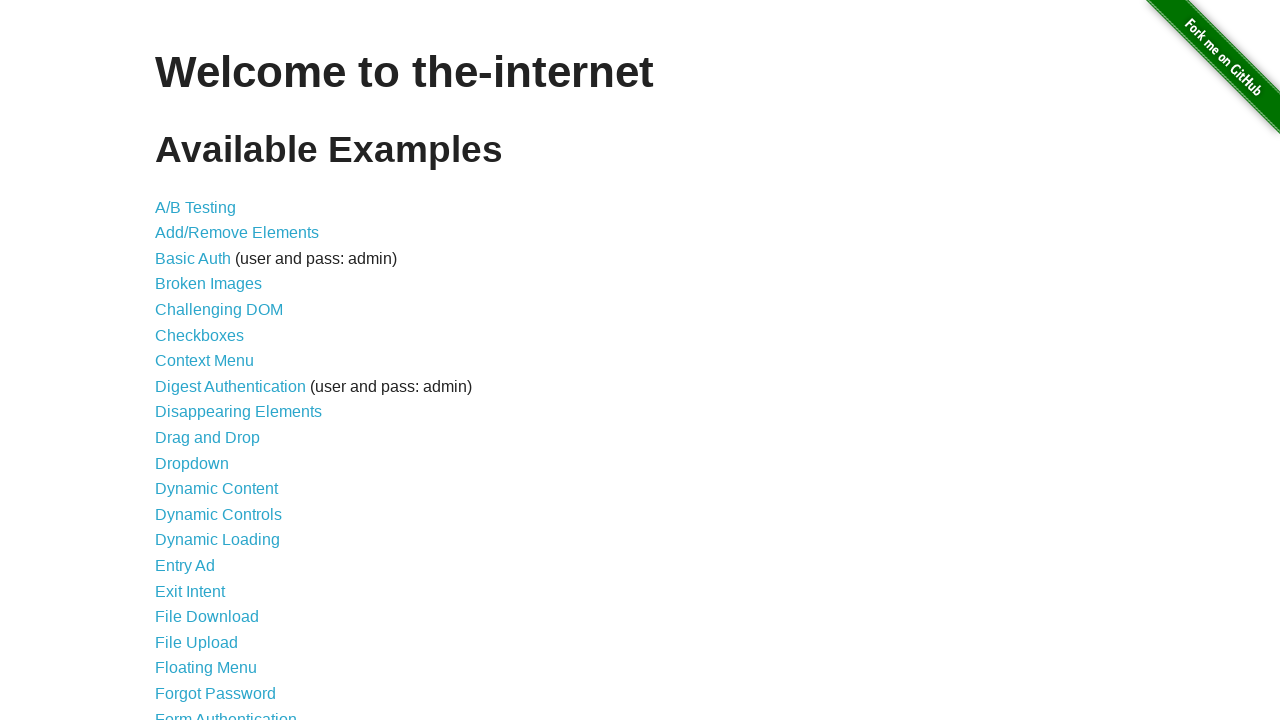